Demonstrates checkbox interactions on a practice form by checking three checkboxes (Sports, Reading, Music) using different Playwright methods, then unchecking them using the corresponding uncheck methods.

Starting URL: https://demoqa.com/automation-practice-form

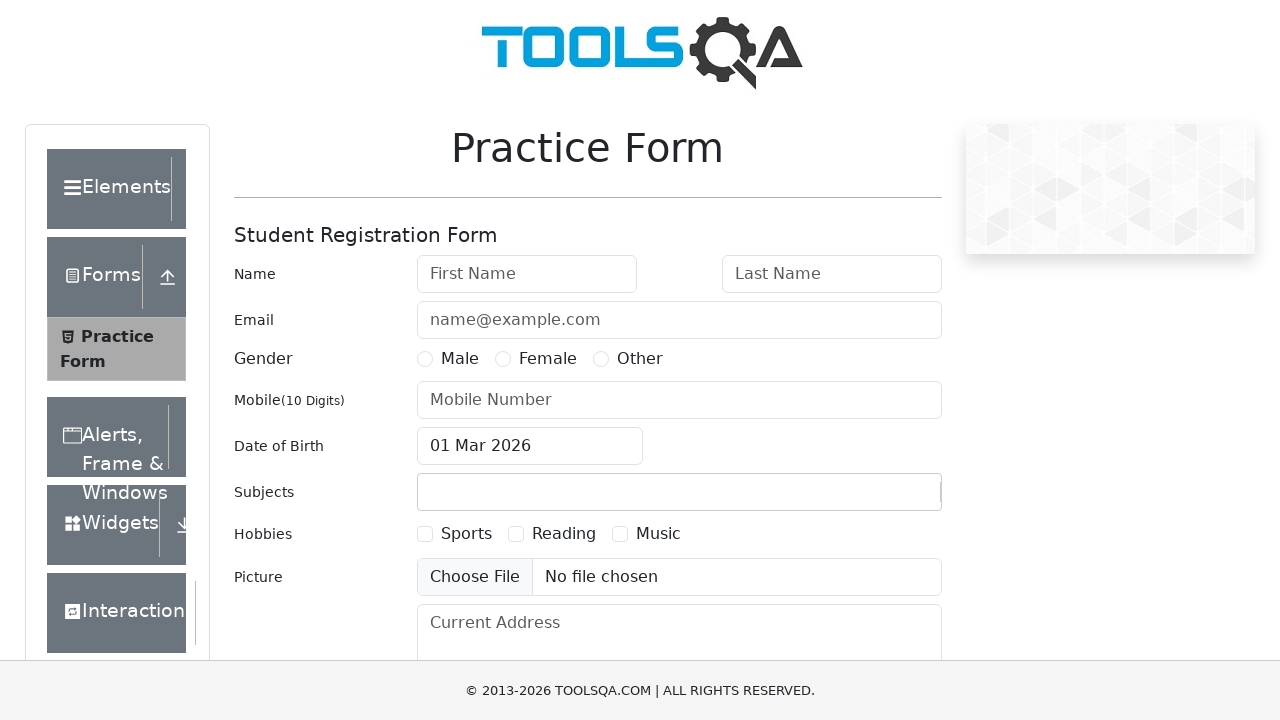

Checked 'Sports' checkbox using locator().click() at (466, 534) on text=Sports
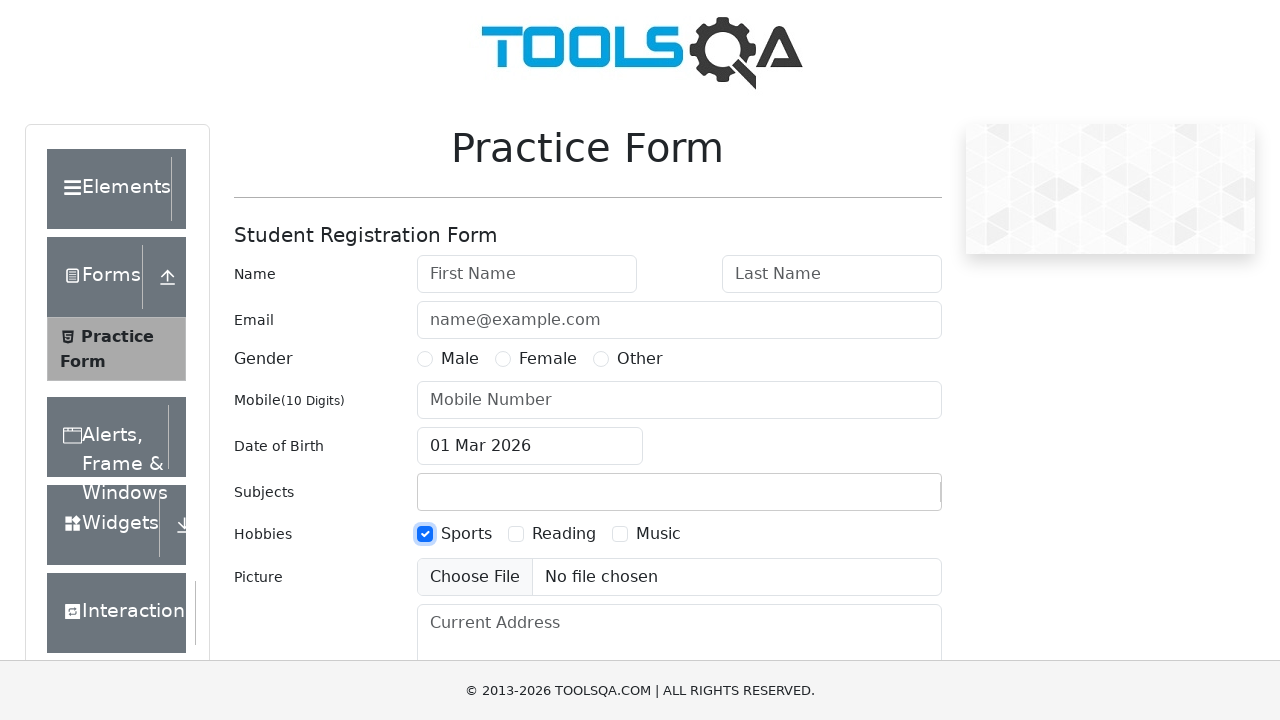

Checked 'Reading' checkbox using check() at (564, 534) on text=Reading
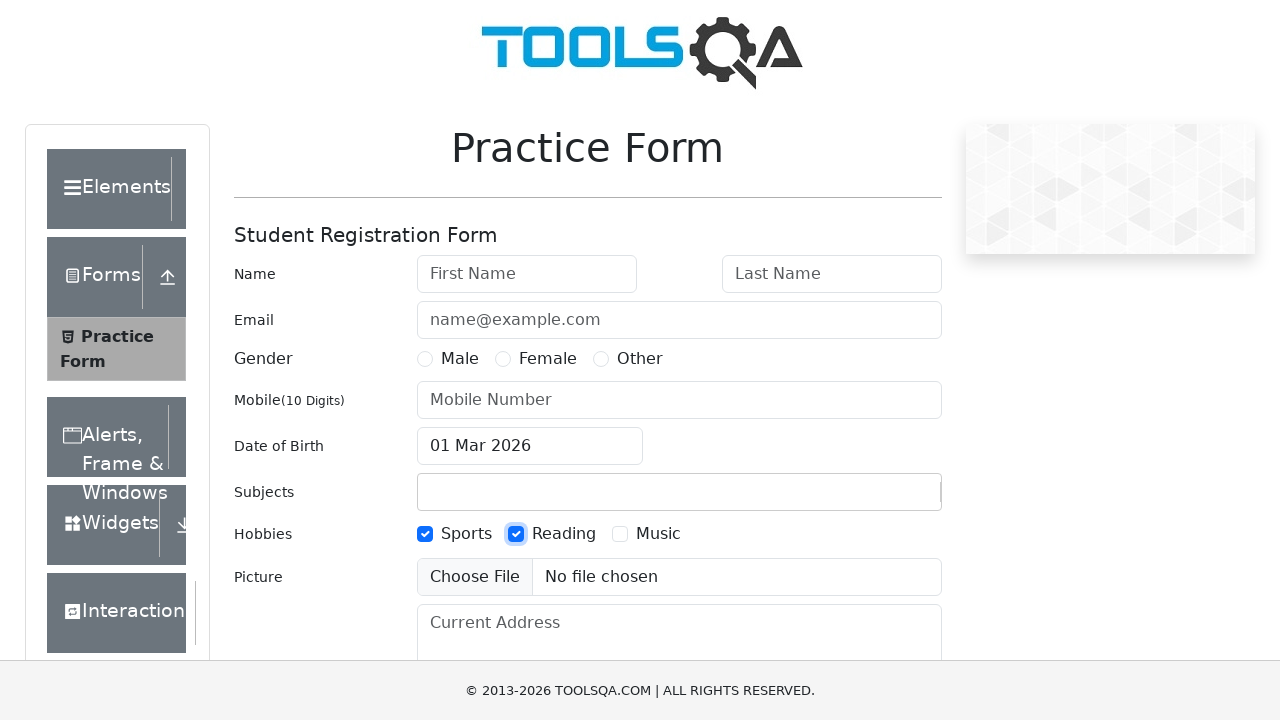

Checked 'Music' checkbox using locator().check() at (658, 534) on text=Music
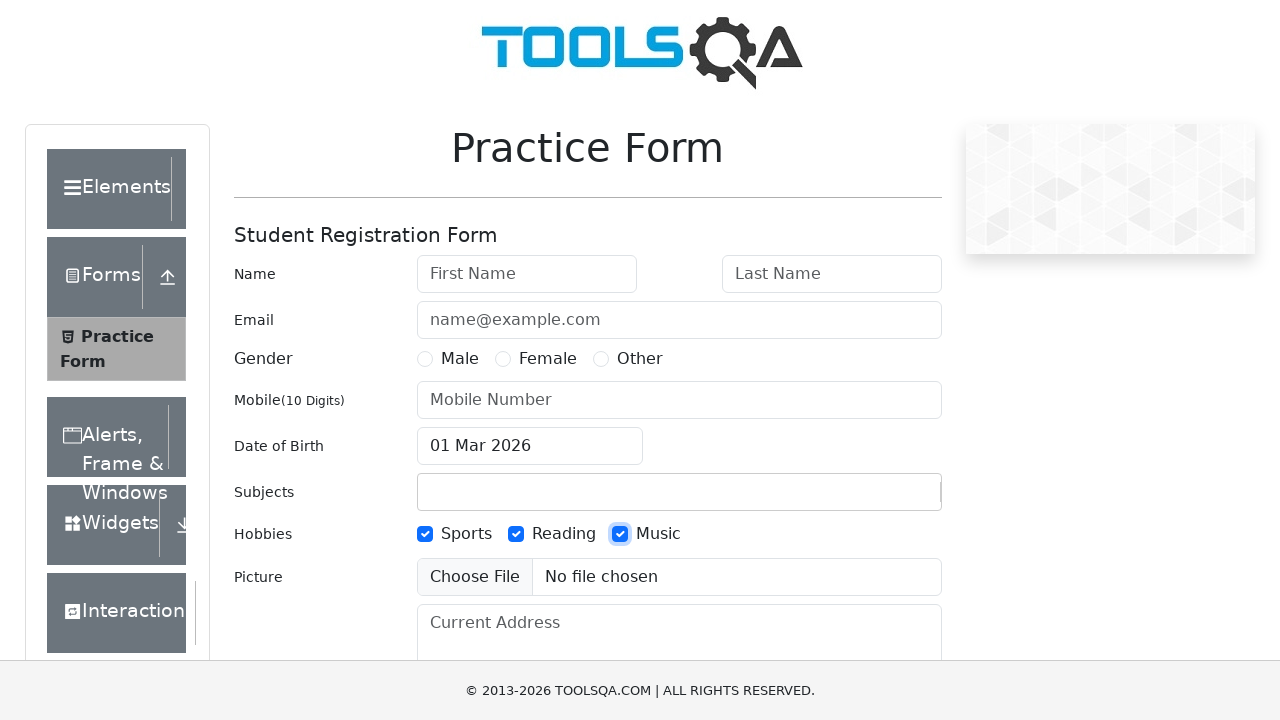

Waited 1 second to observe checked state
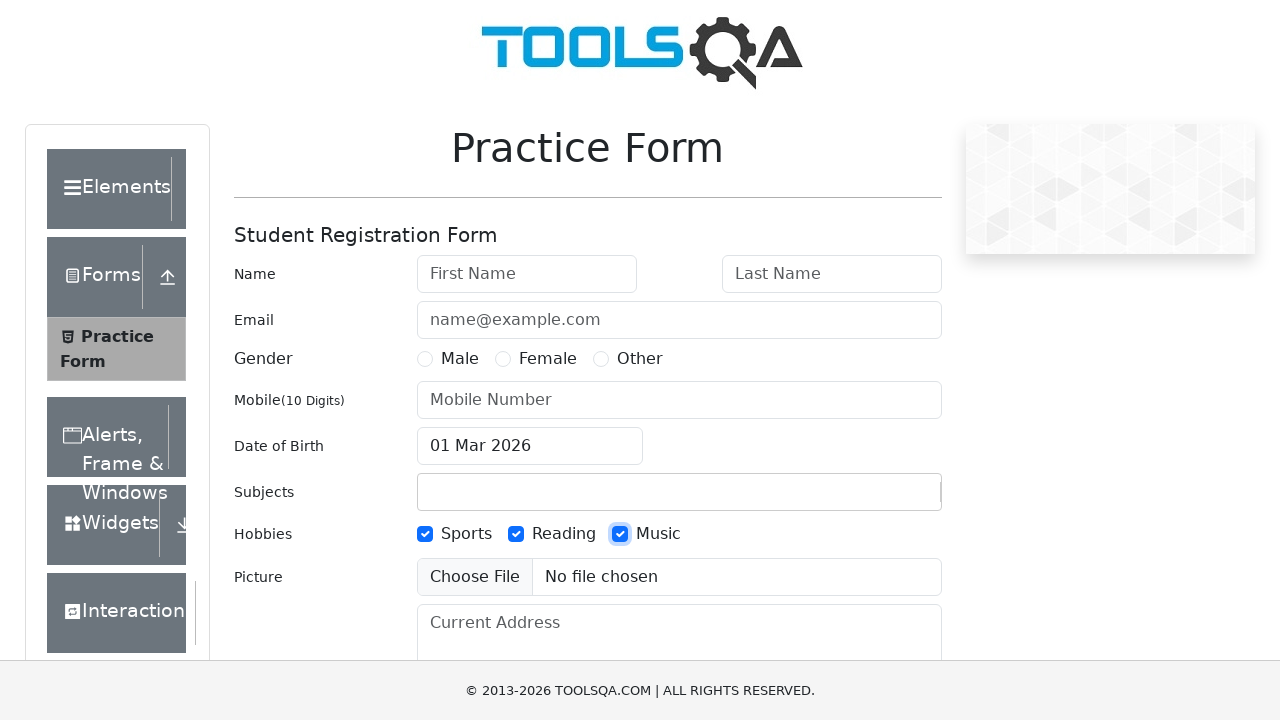

Unchecked 'Sports' checkbox using locator().click() at (466, 534) on text=Sports
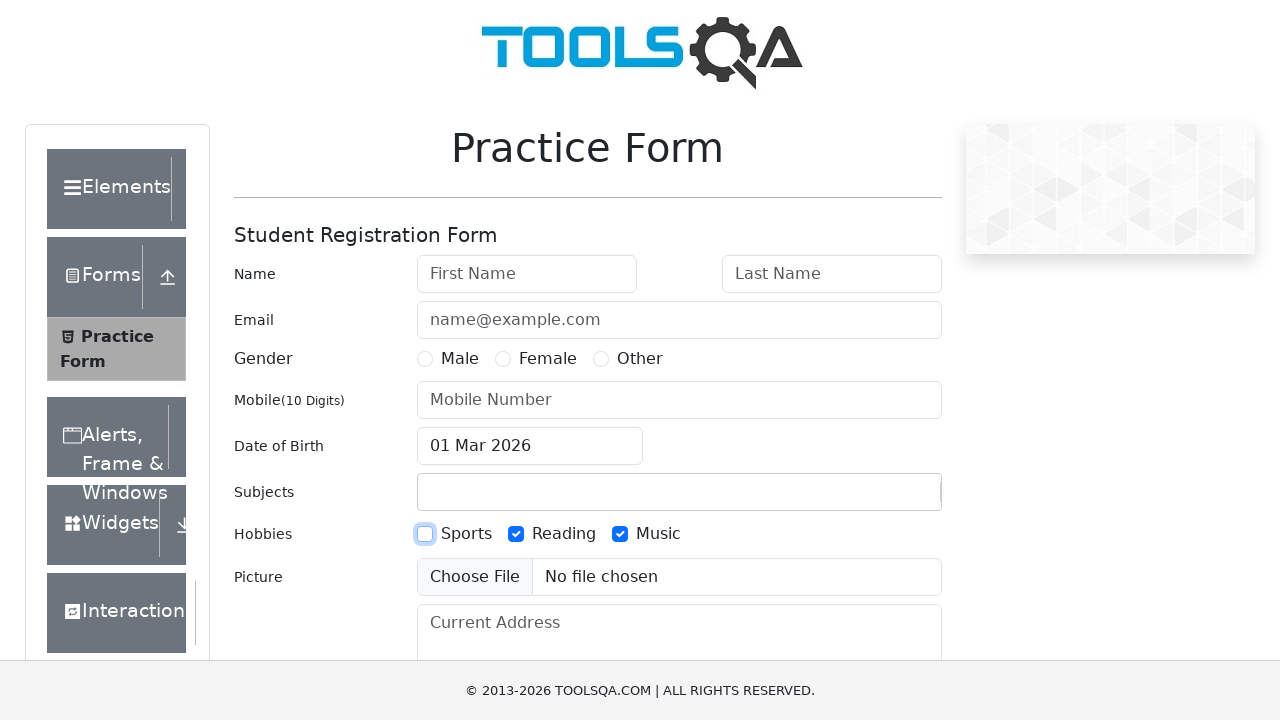

Unchecked 'Reading' checkbox using uncheck() at (564, 534) on text=Reading
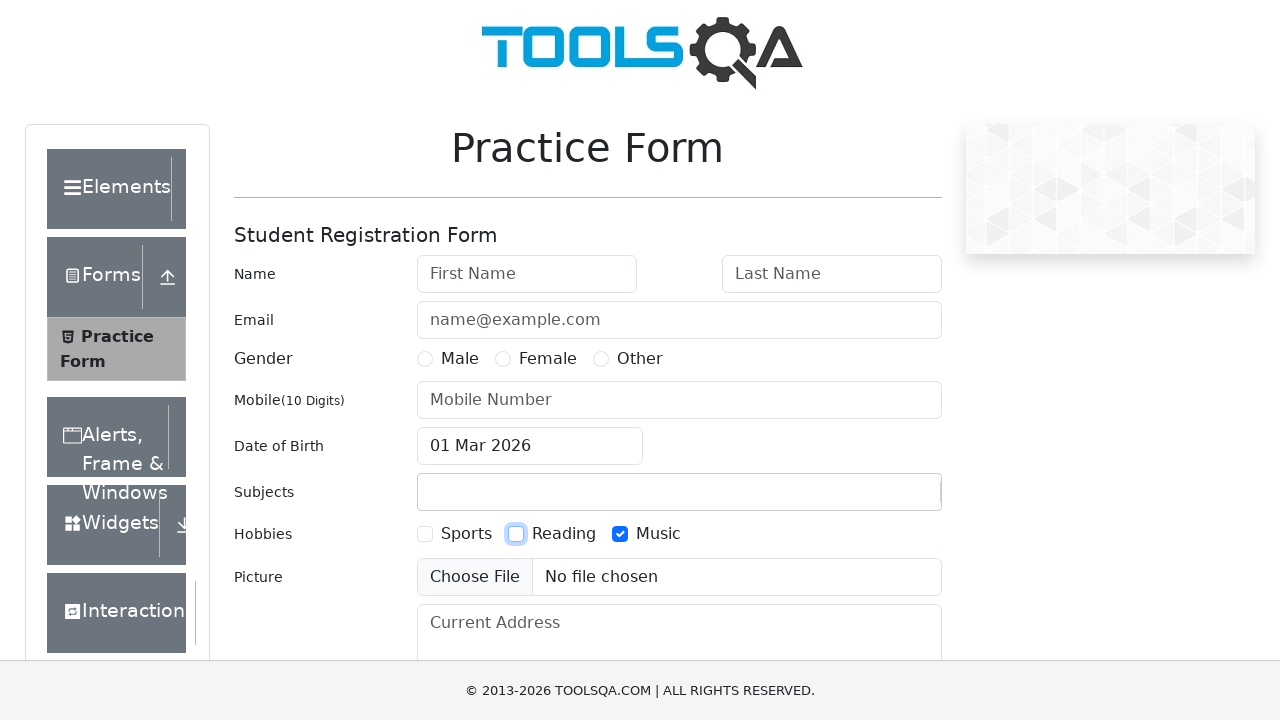

Unchecked 'Music' checkbox using locator().uncheck() at (658, 534) on text=Music
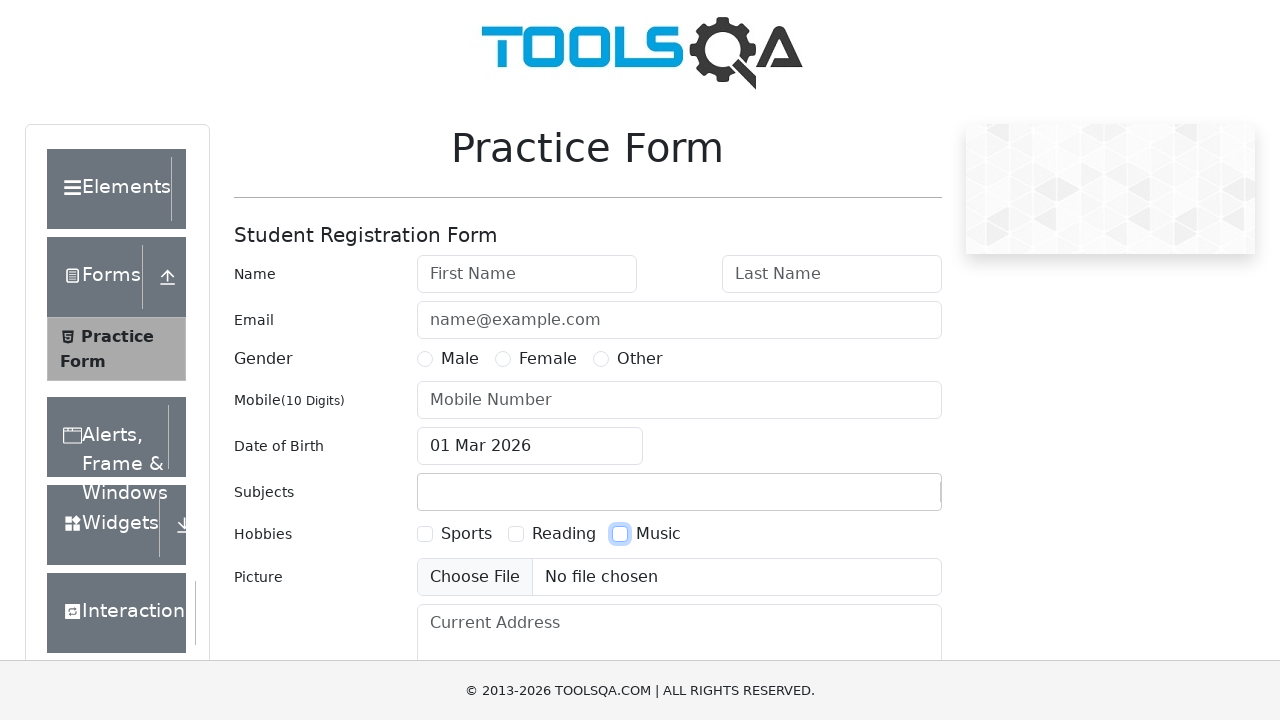

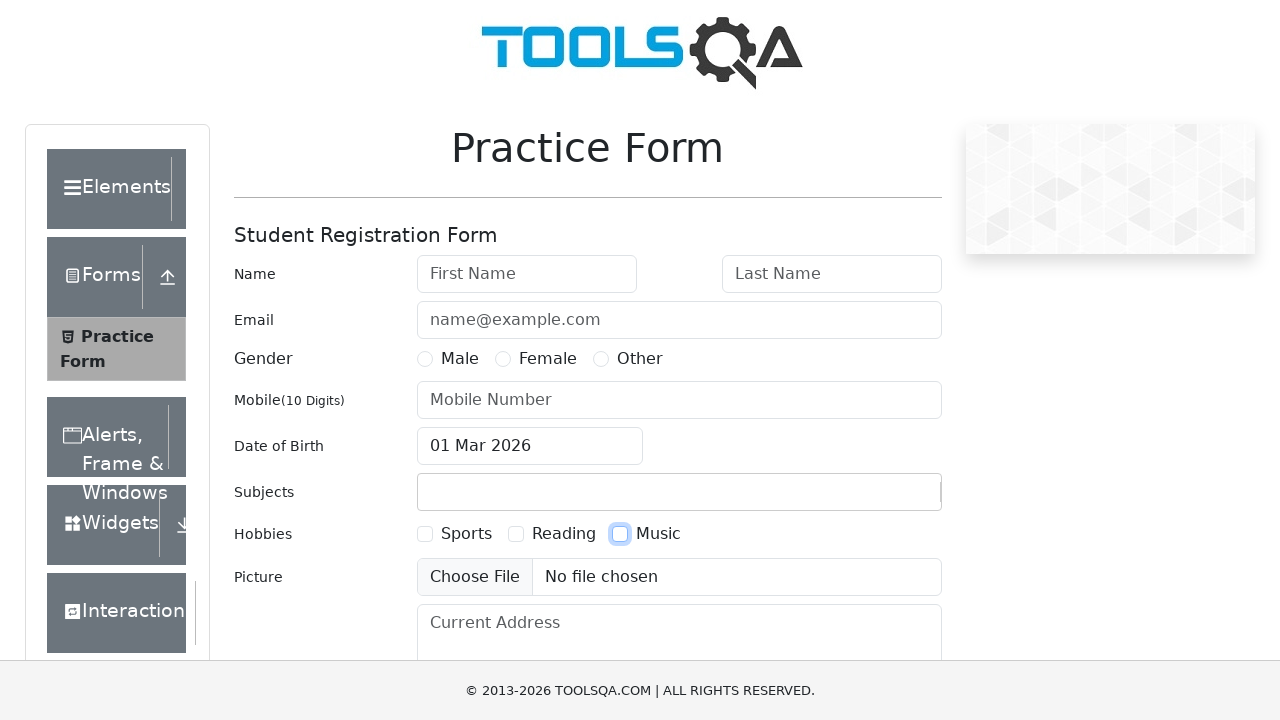